Tests horizontal slider functionality by dragging the slider handle to the right and then back to the left

Starting URL: http://rangeslider.js.org/

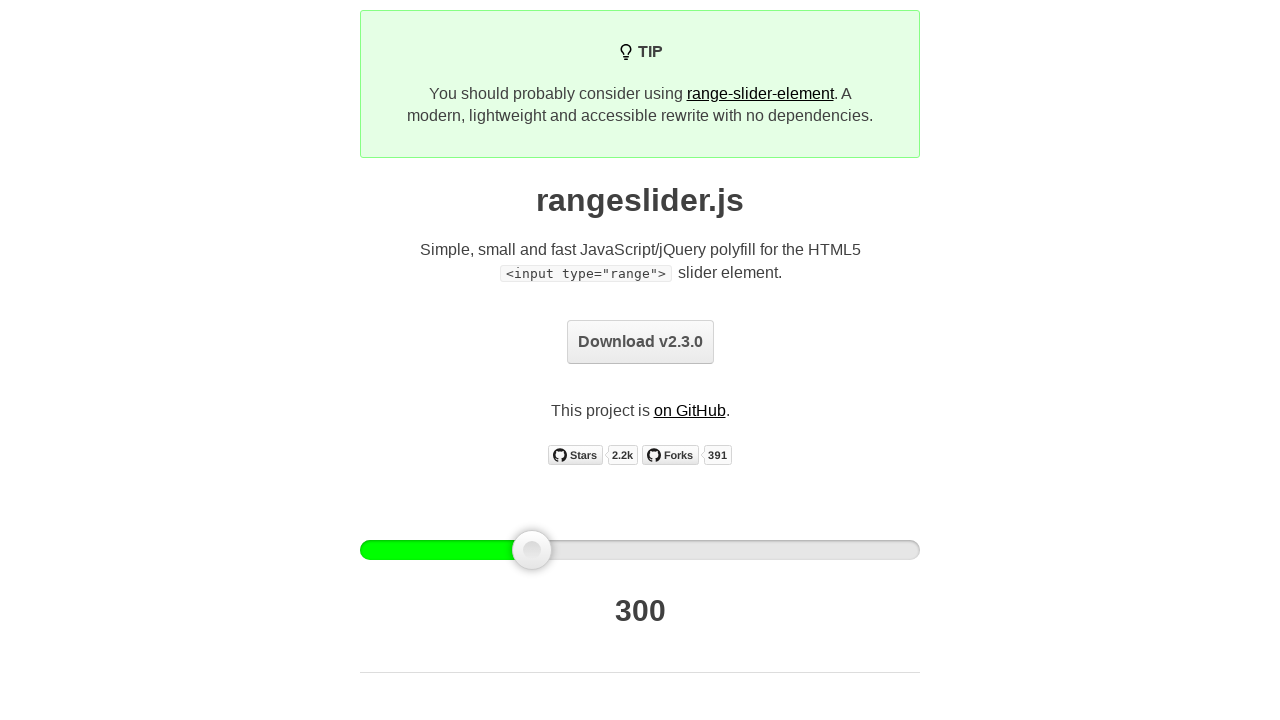

Located the slider handle element
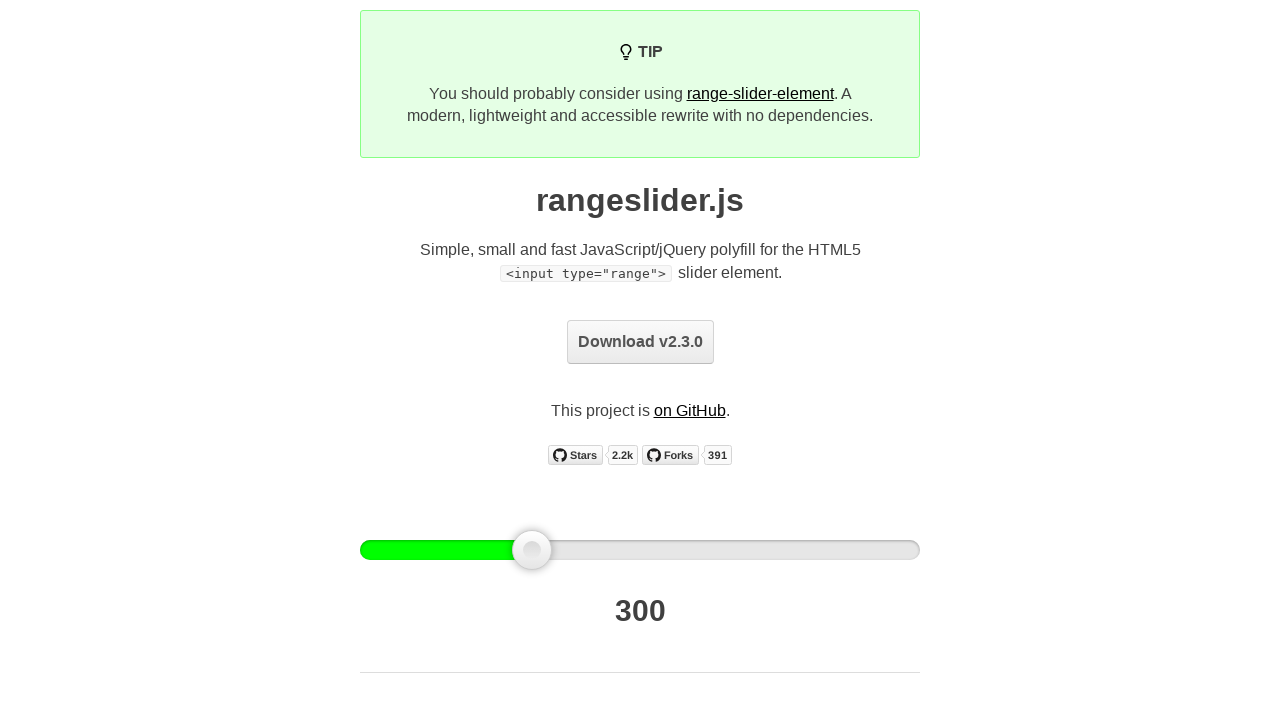

Retrieved initial slider value: 300
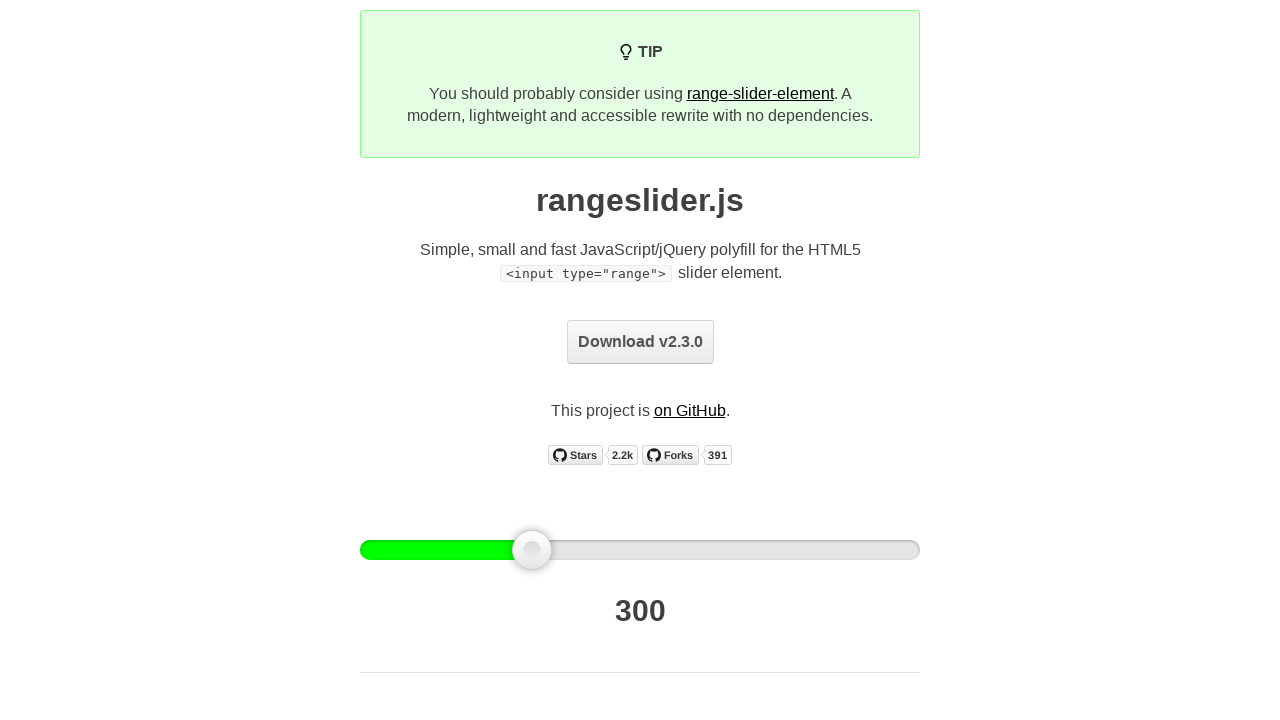

Dragged slider handle 55 units to the right at (568, 530)
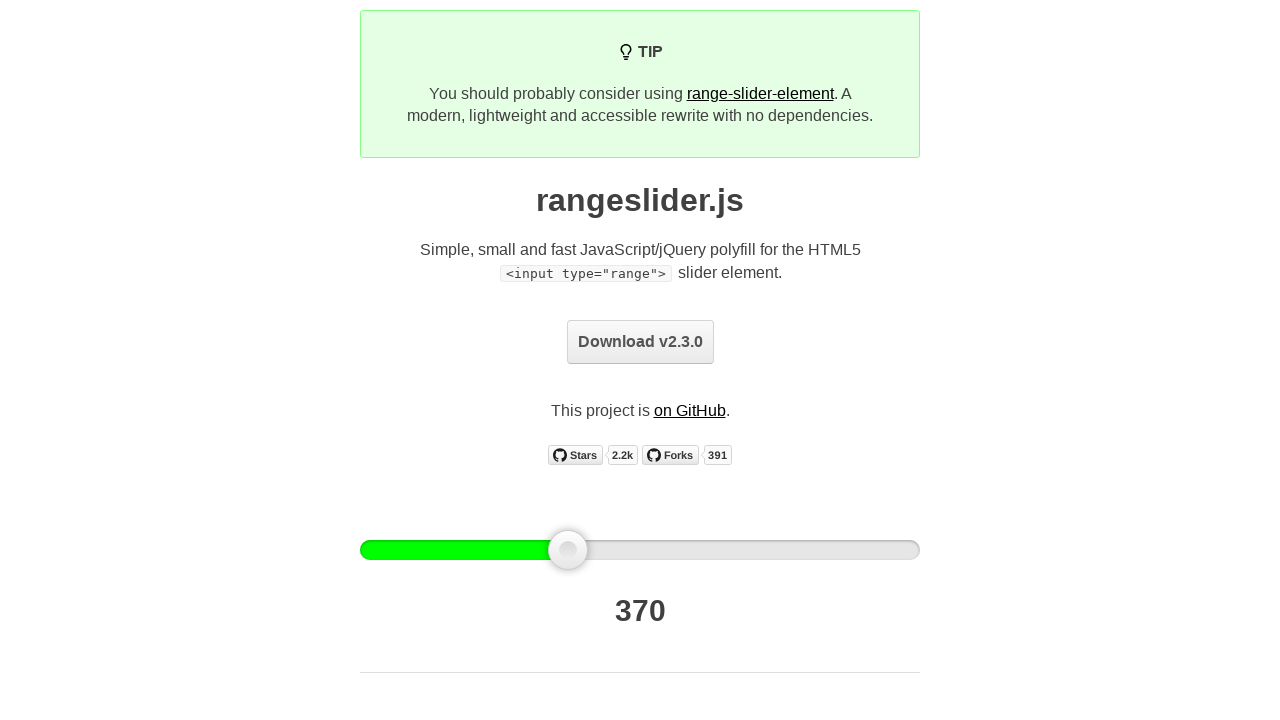

Waited 500ms for slider value to update after rightward drag
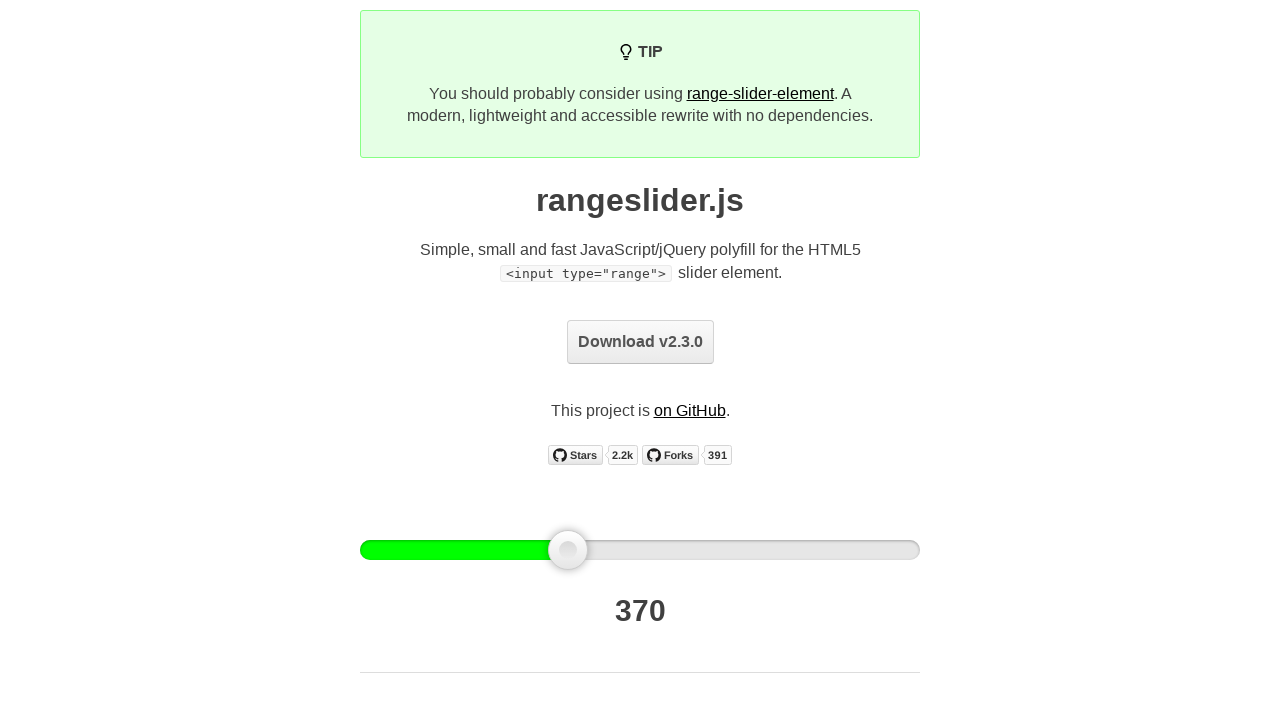

Retrieved slider value after rightward drag: 370
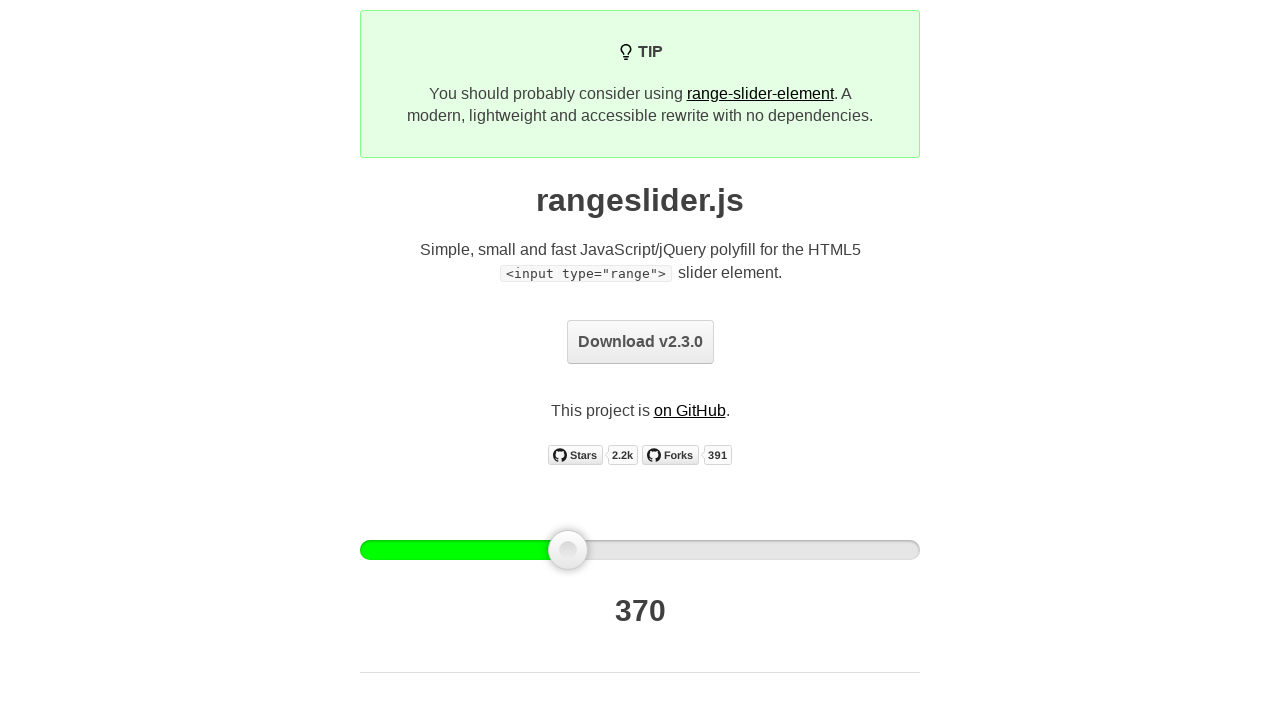

Dragged slider handle 50 units to the left at (499, 530)
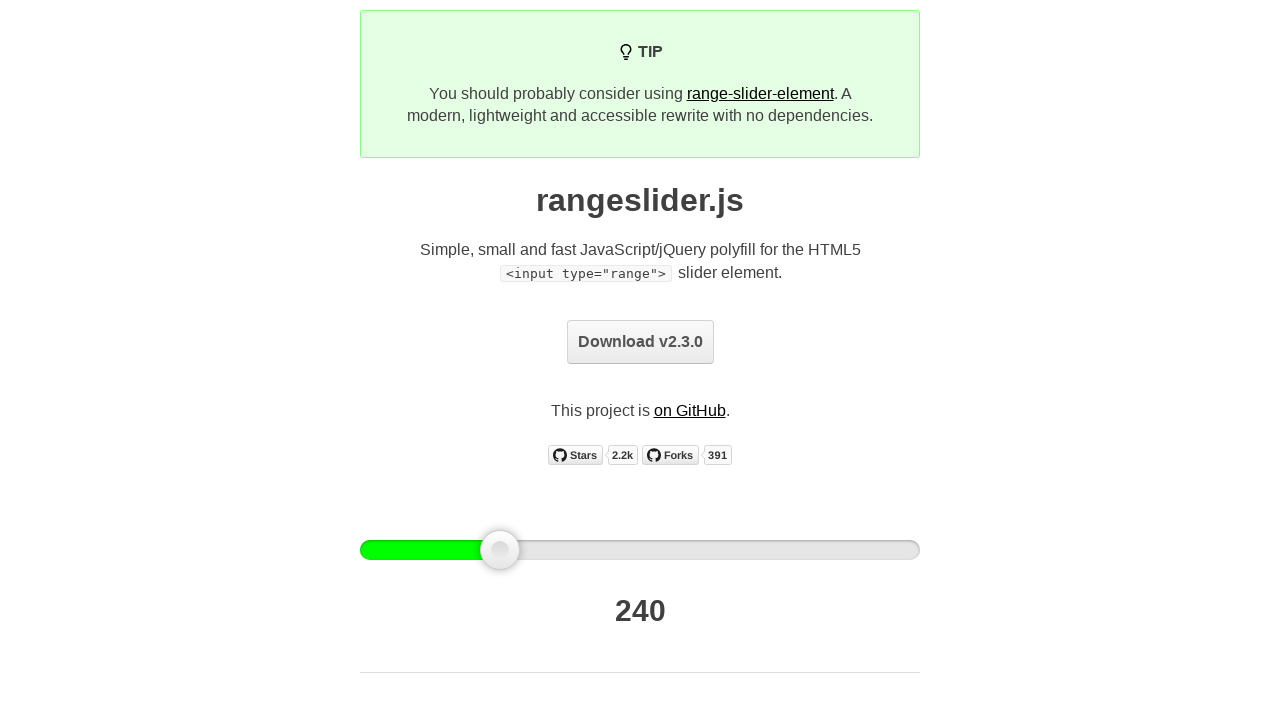

Waited 500ms for slider value to update after leftward drag
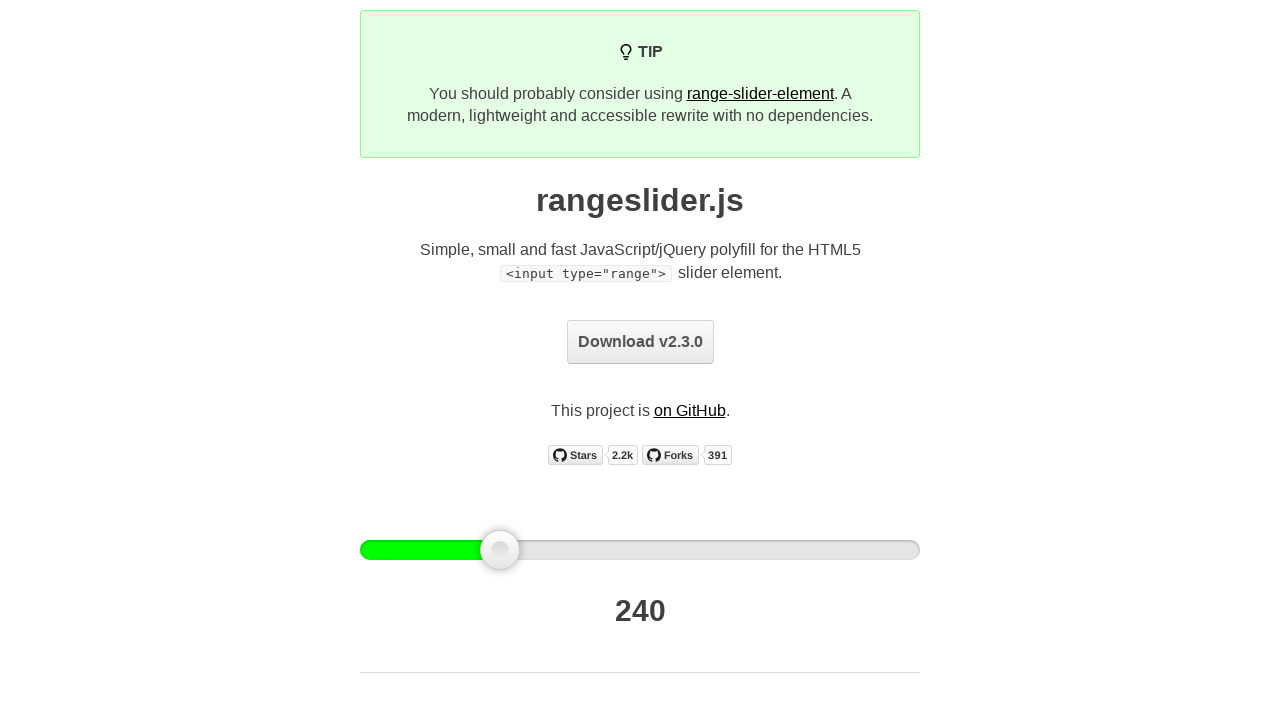

Retrieved final slider value: 240
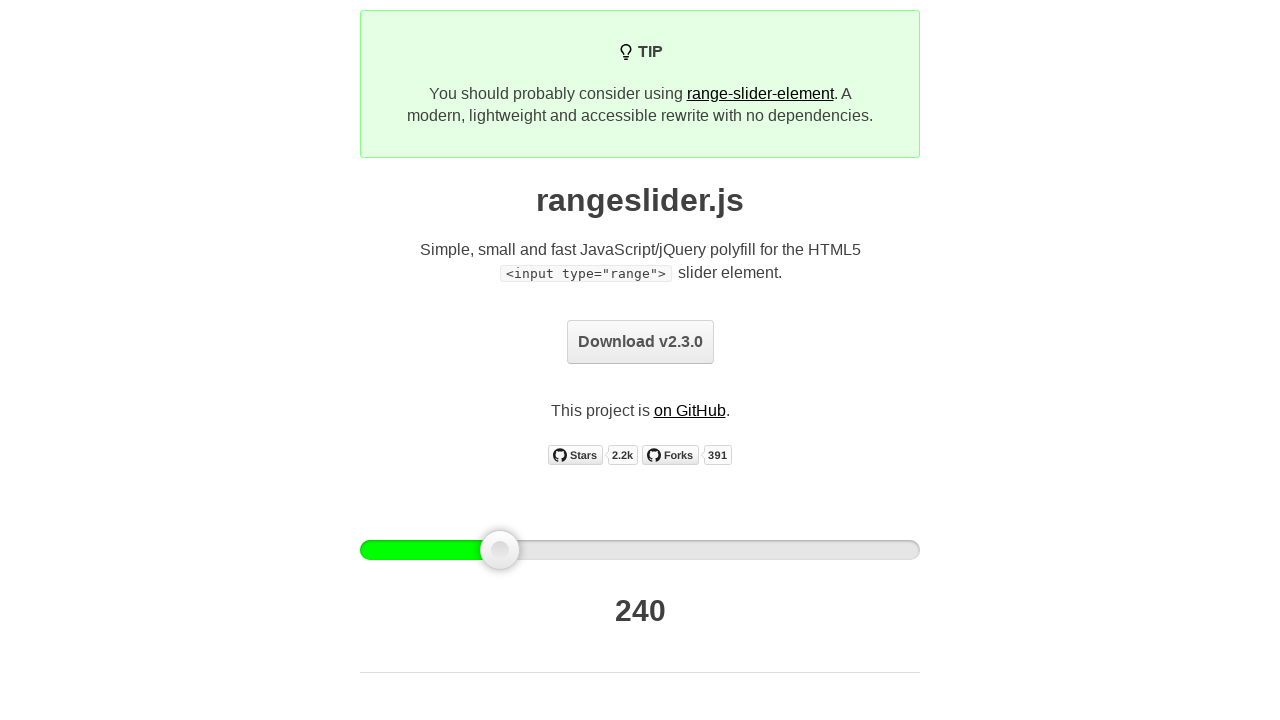

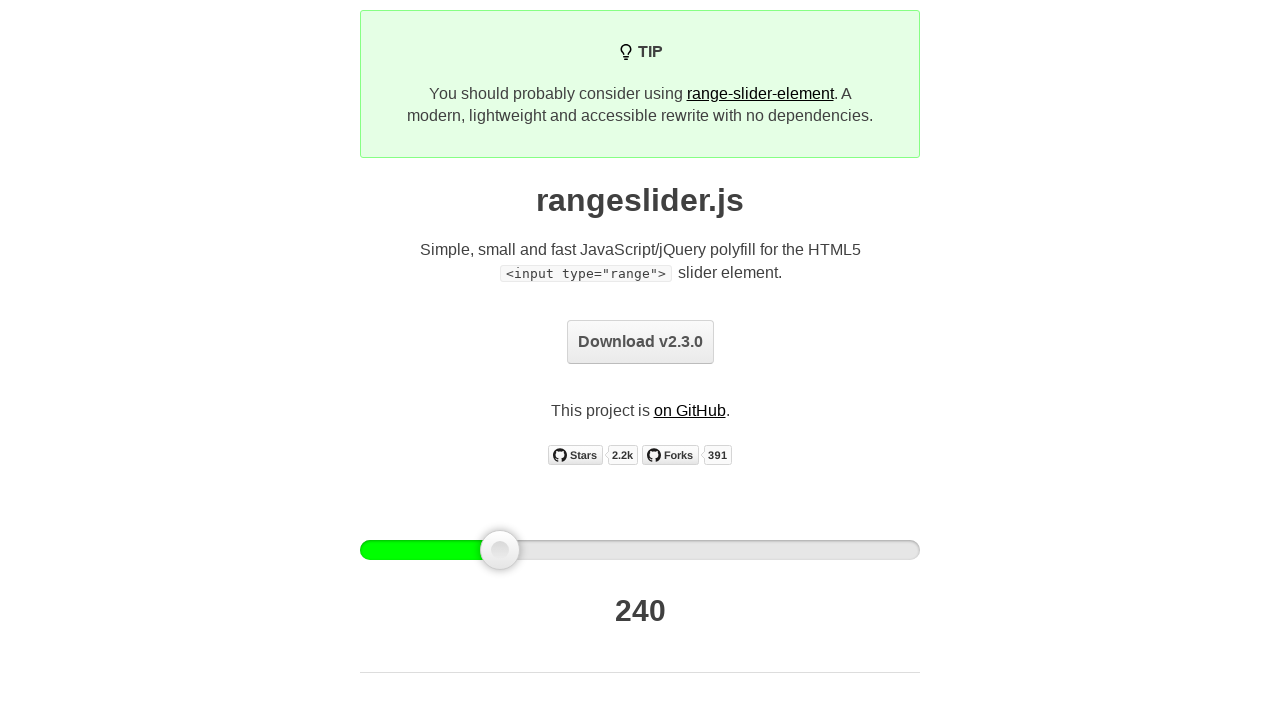